Tests form submission similar to the first test but with slightly different checkbox selection logic and soft assertions

Starting URL: https://formy-project.herokuapp.com/form

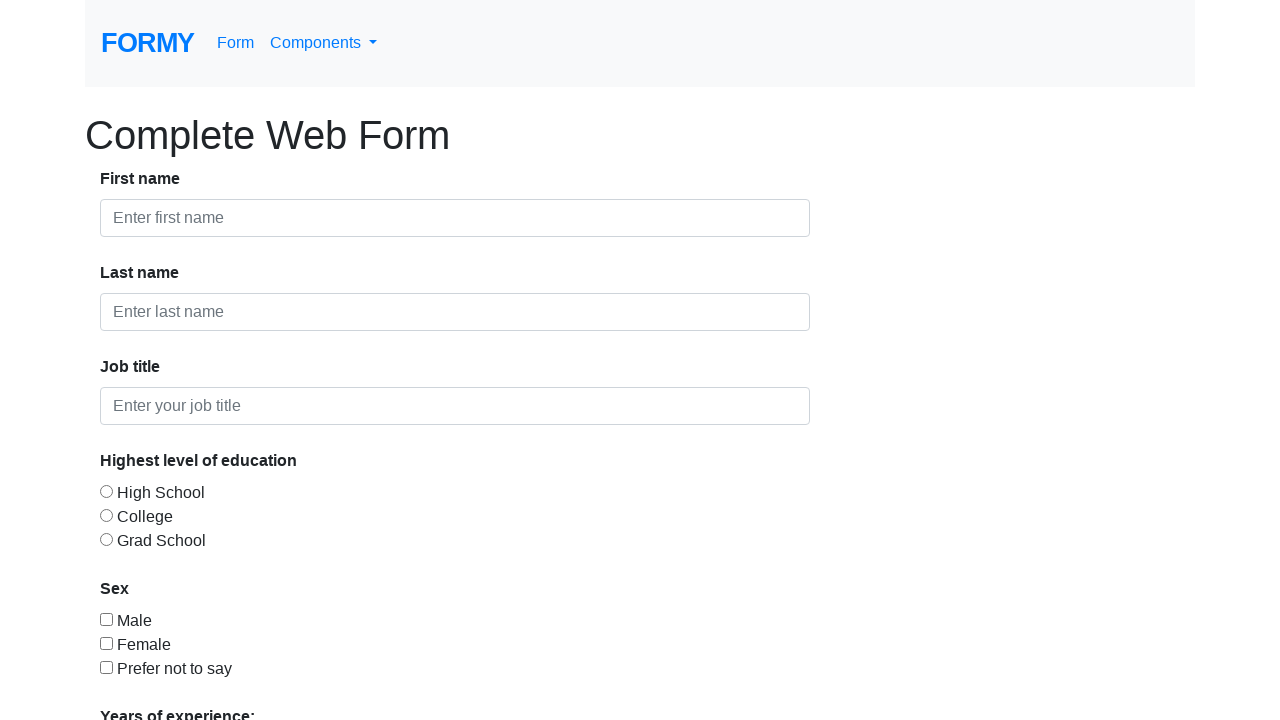

Filled first name field with 'longvu' on input#first-name
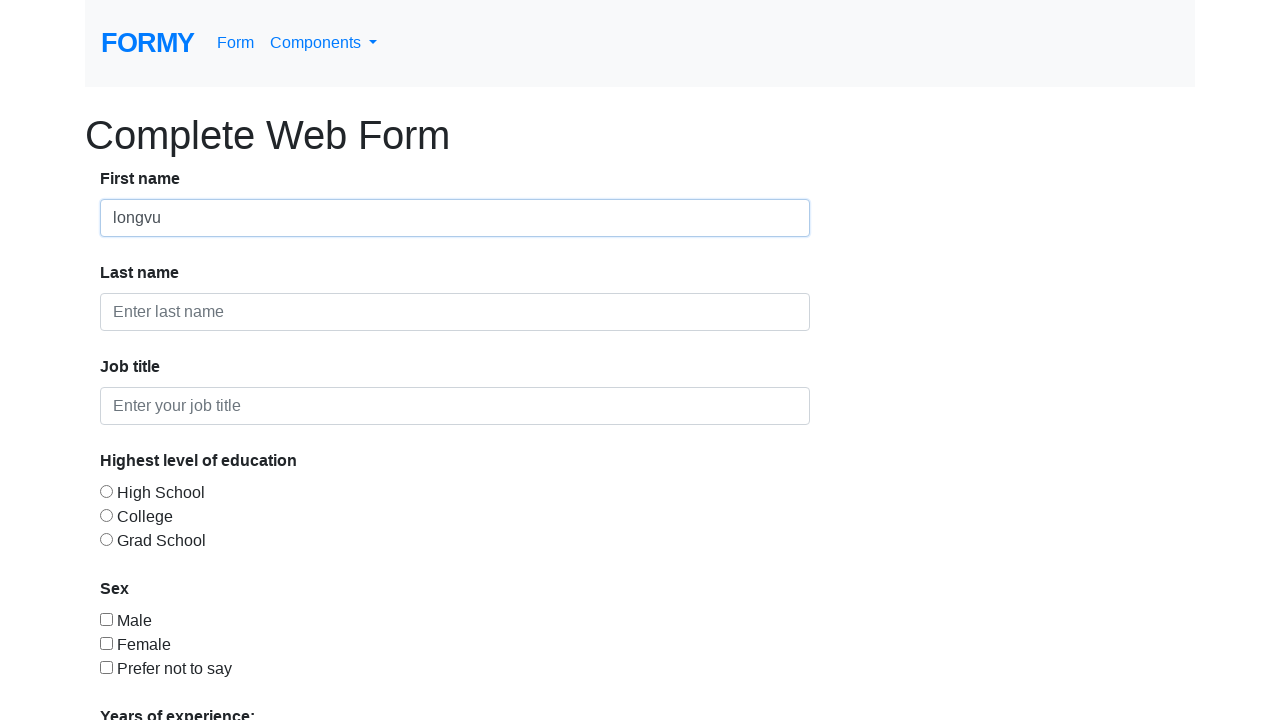

Filled last name field with 'cong' on #last-name
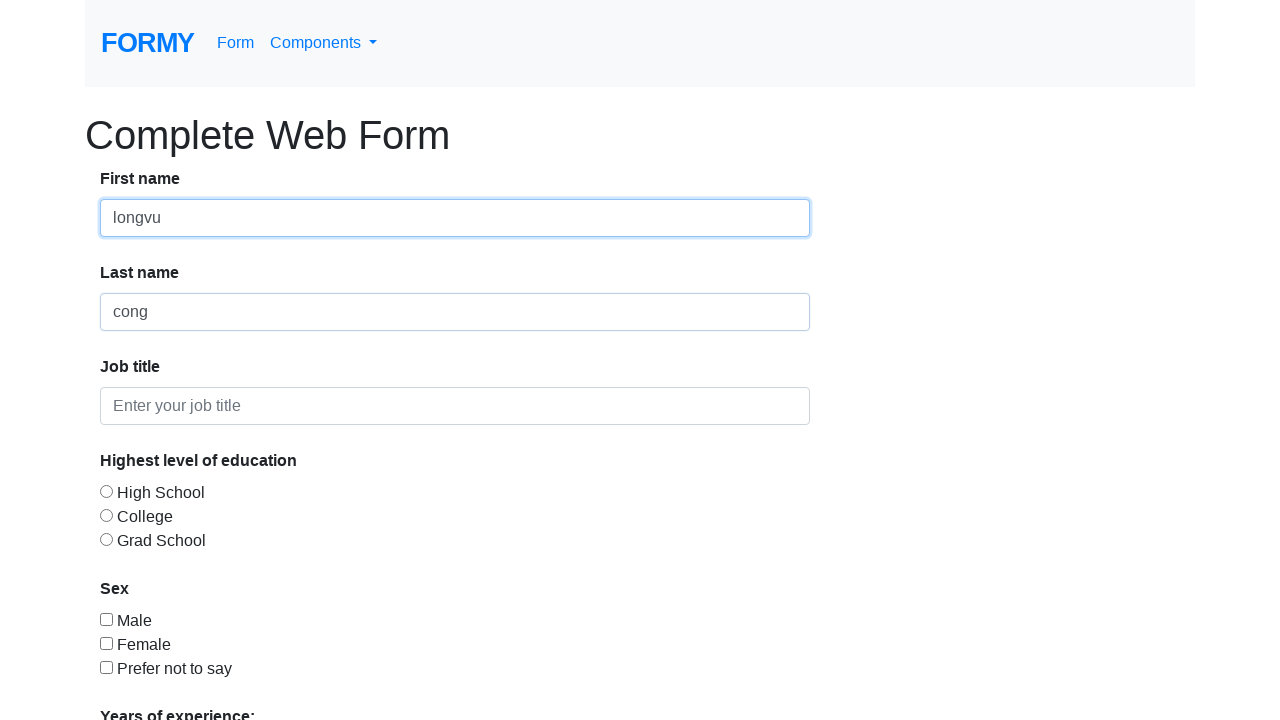

Filled job title field with 'Tester' on #job-title
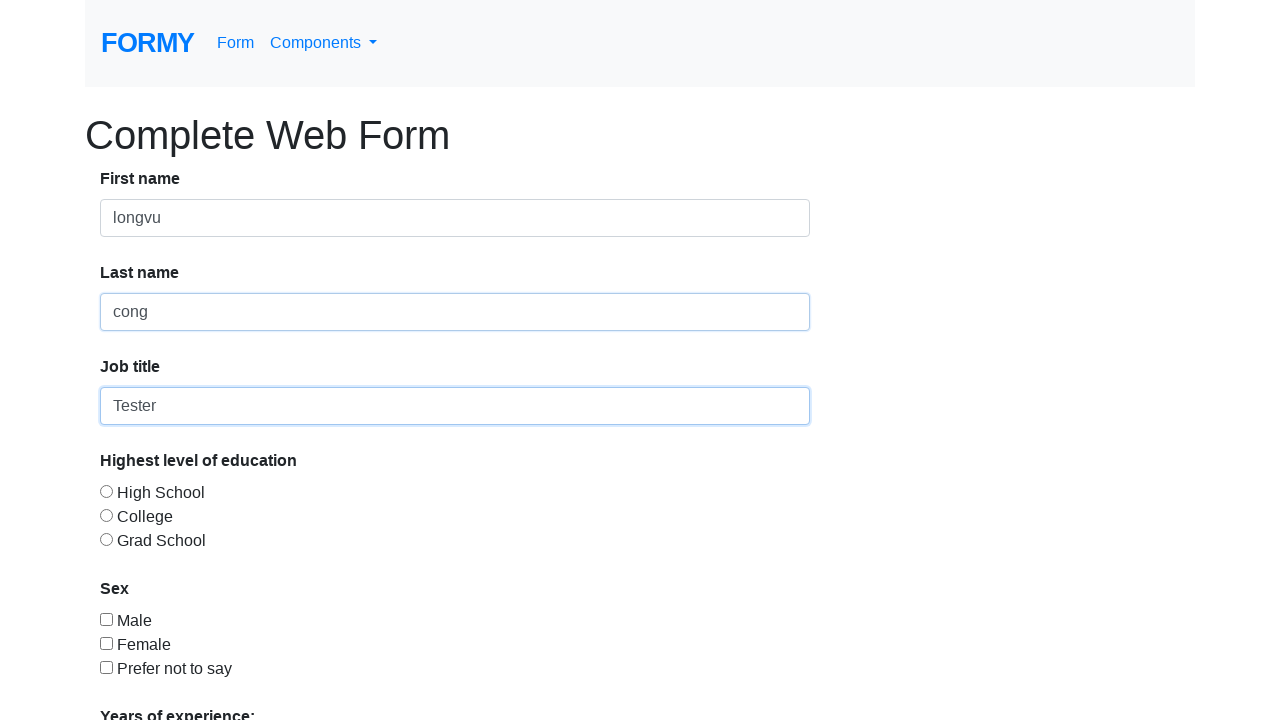

Selected radio button with value 'radio-button-2' at (106, 515) on input[type='radio'][value='radio-button-2']
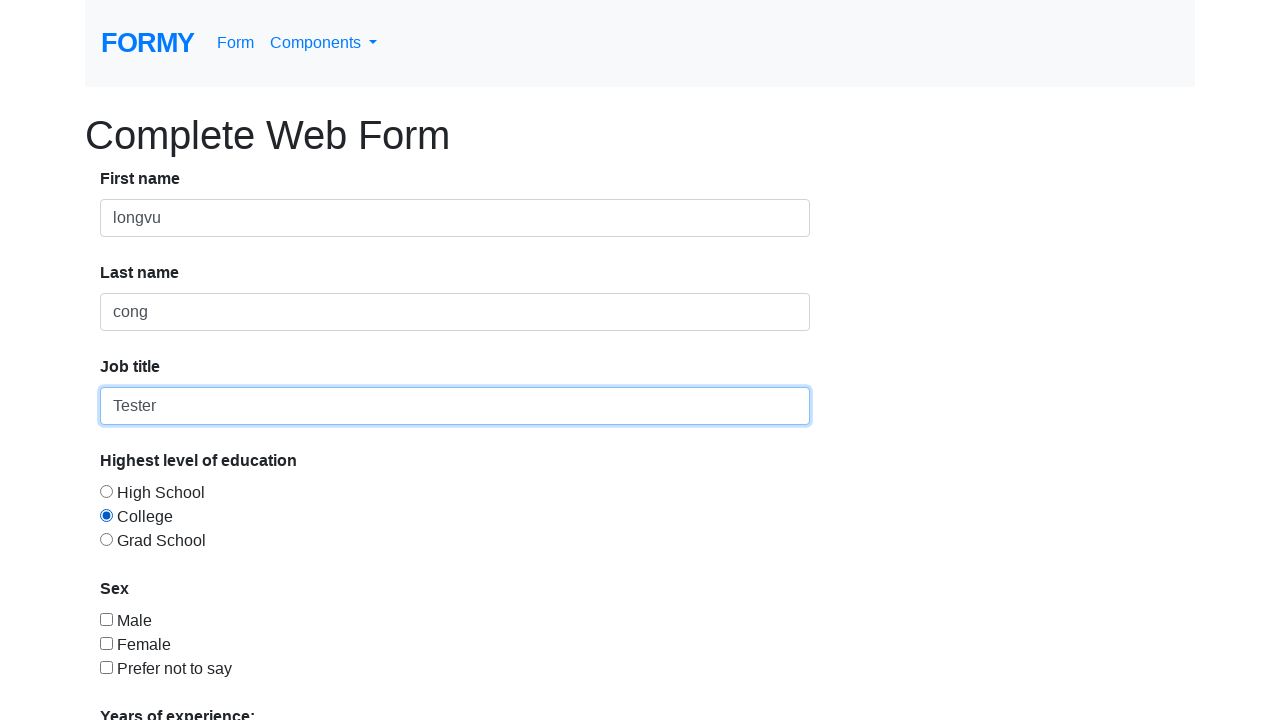

Clicked first checkbox at (106, 619) on input[type='checkbox'] >> nth=0
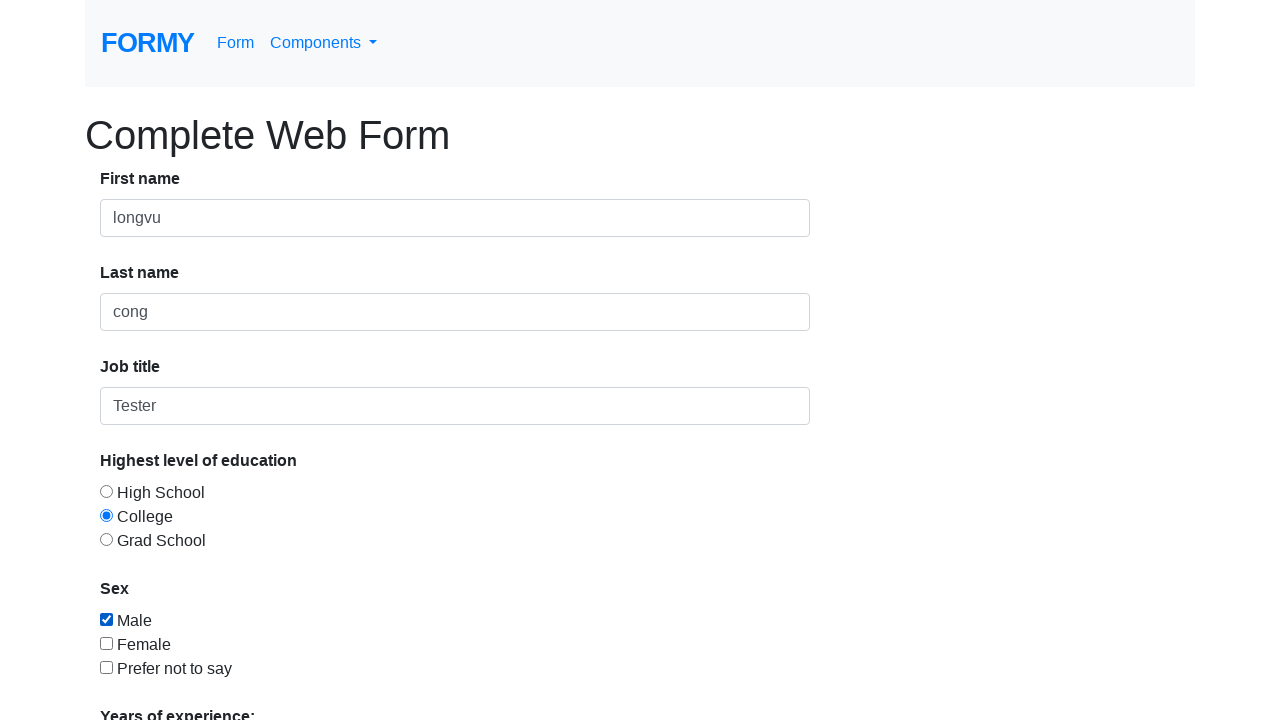

Clicked checkbox with value 'checkbox-2' at (106, 643) on input[type='checkbox'][value='checkbox-2']
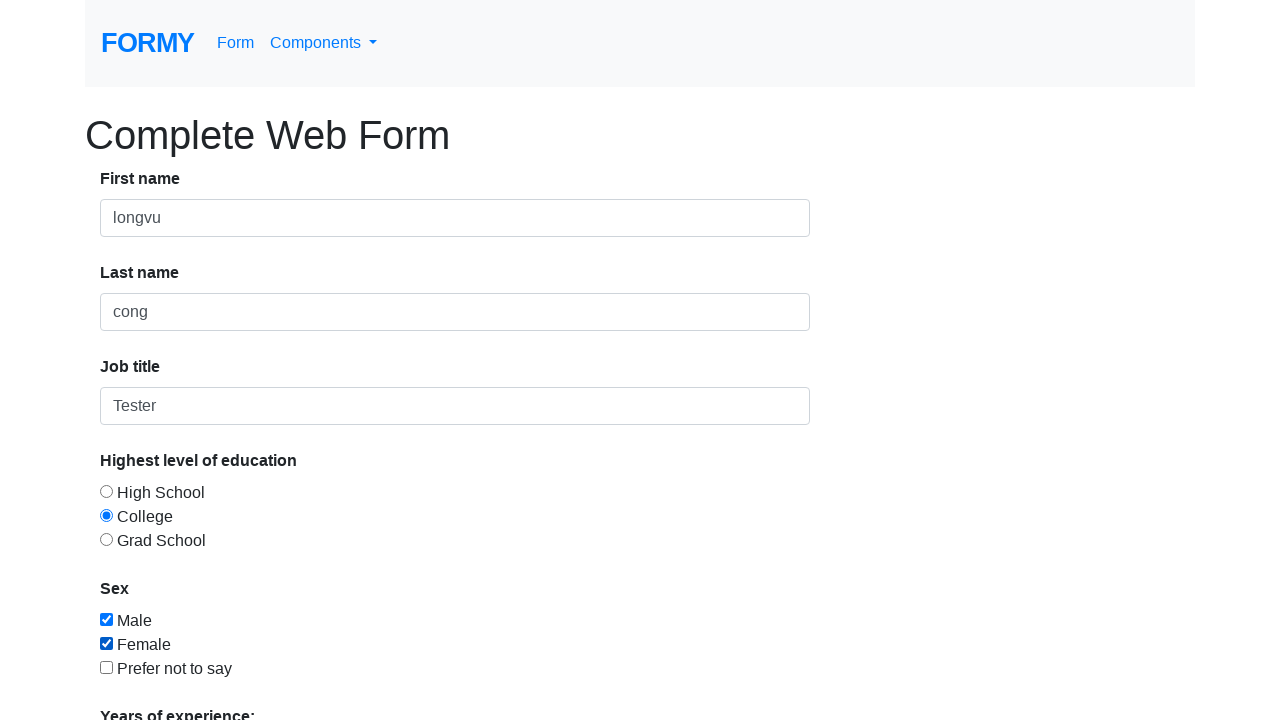

Filled date picker with '20/11/2023' on #datepicker
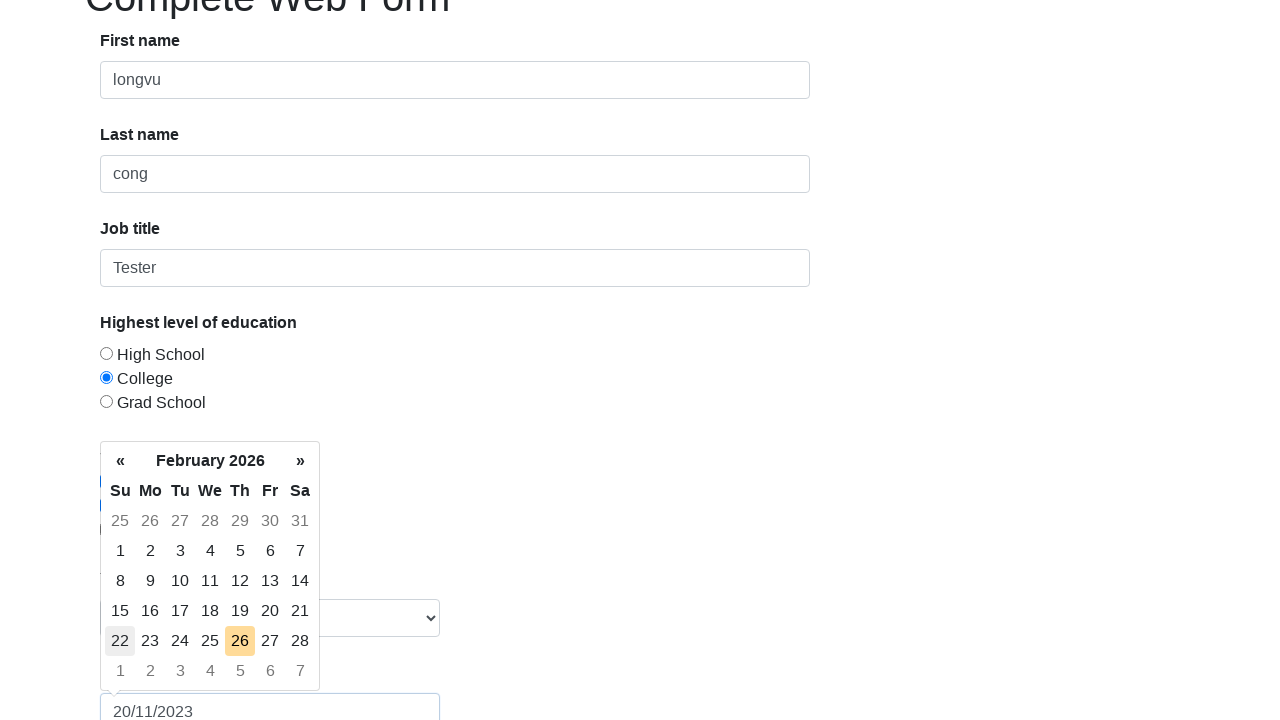

Clicked Submit button at (148, 680) on a:has-text('Submit')
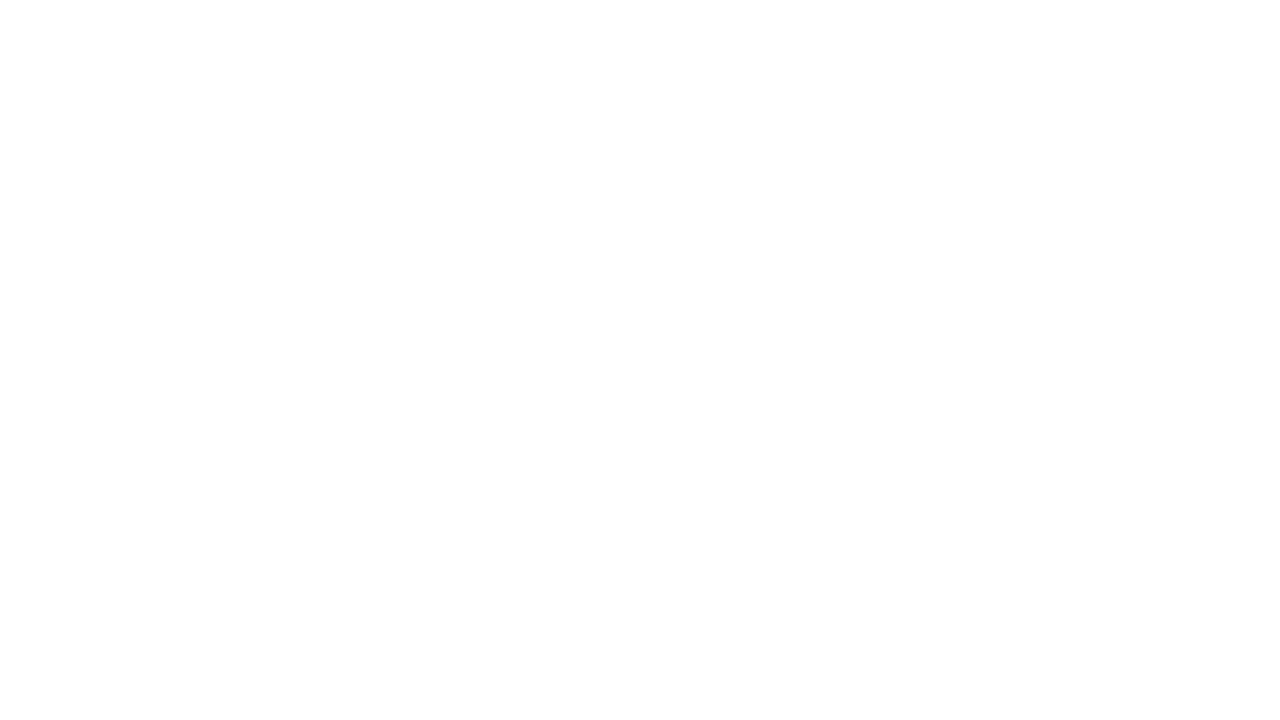

Success message 'Thanks for submitting your form' appeared
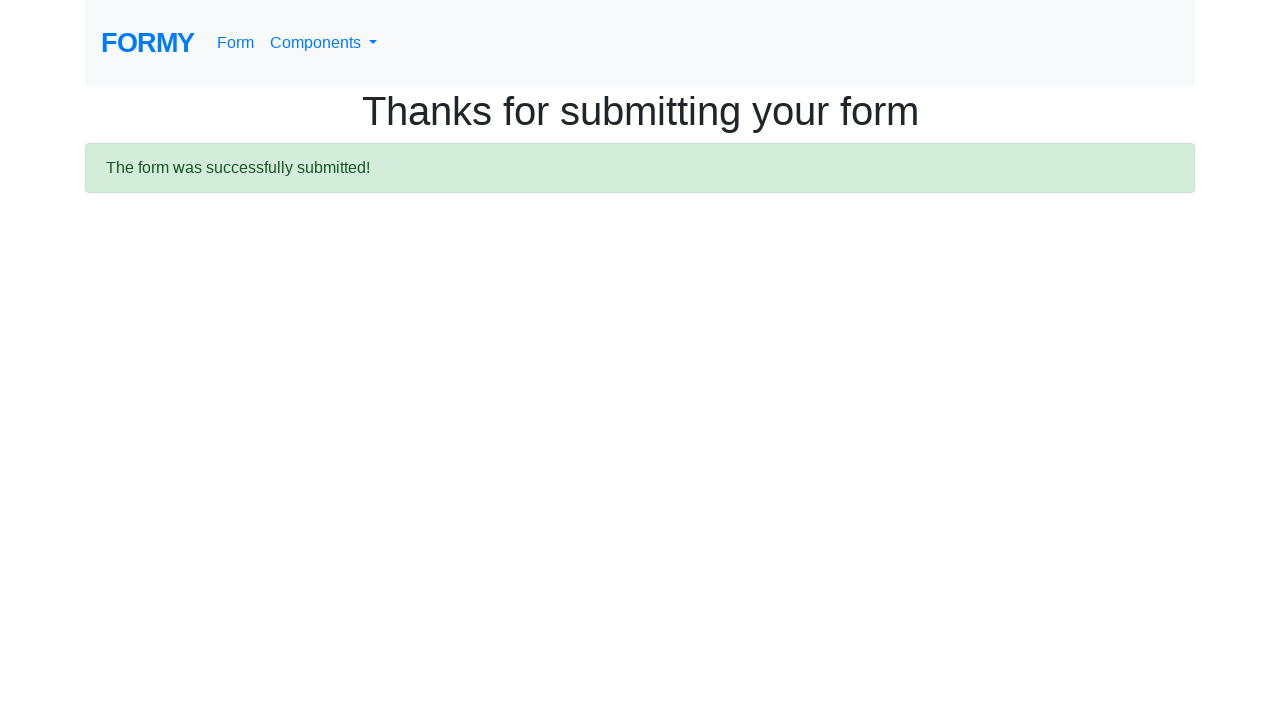

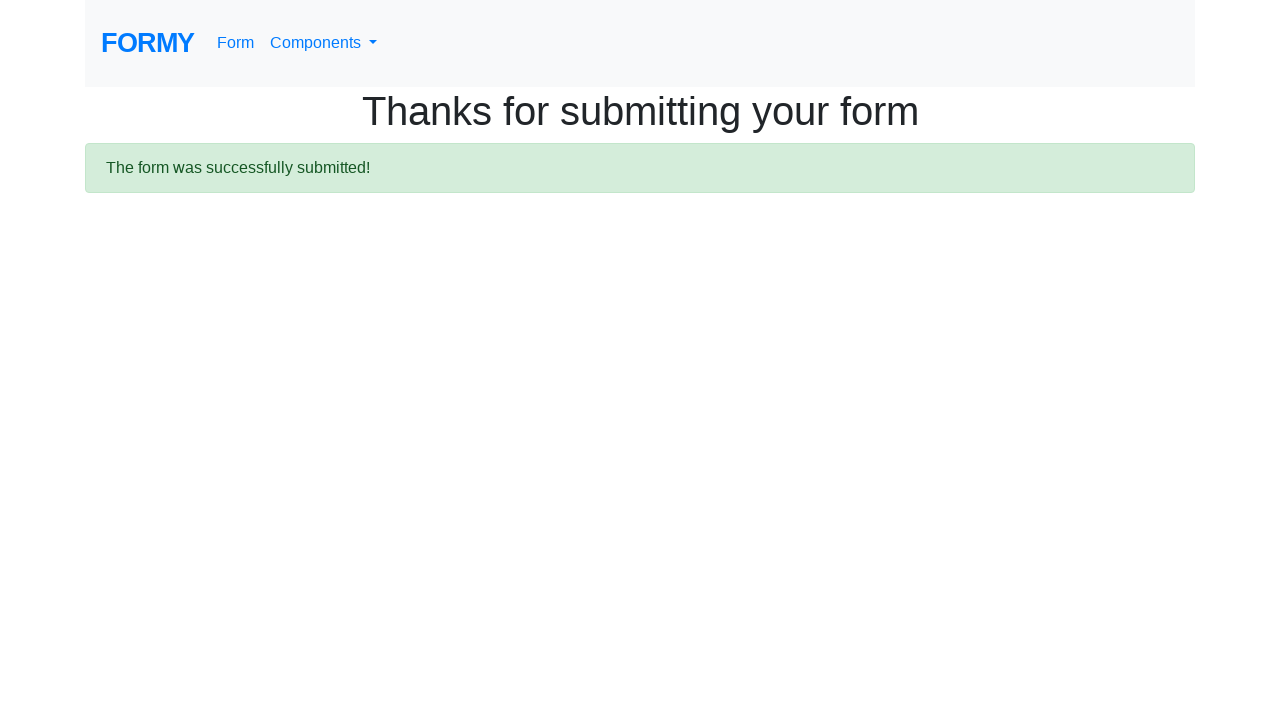